Tests right-click context menu functionality by navigating to the context menu page, performing a right-click action, and verifying the alert that appears.

Starting URL: https://the-internet.herokuapp.com/

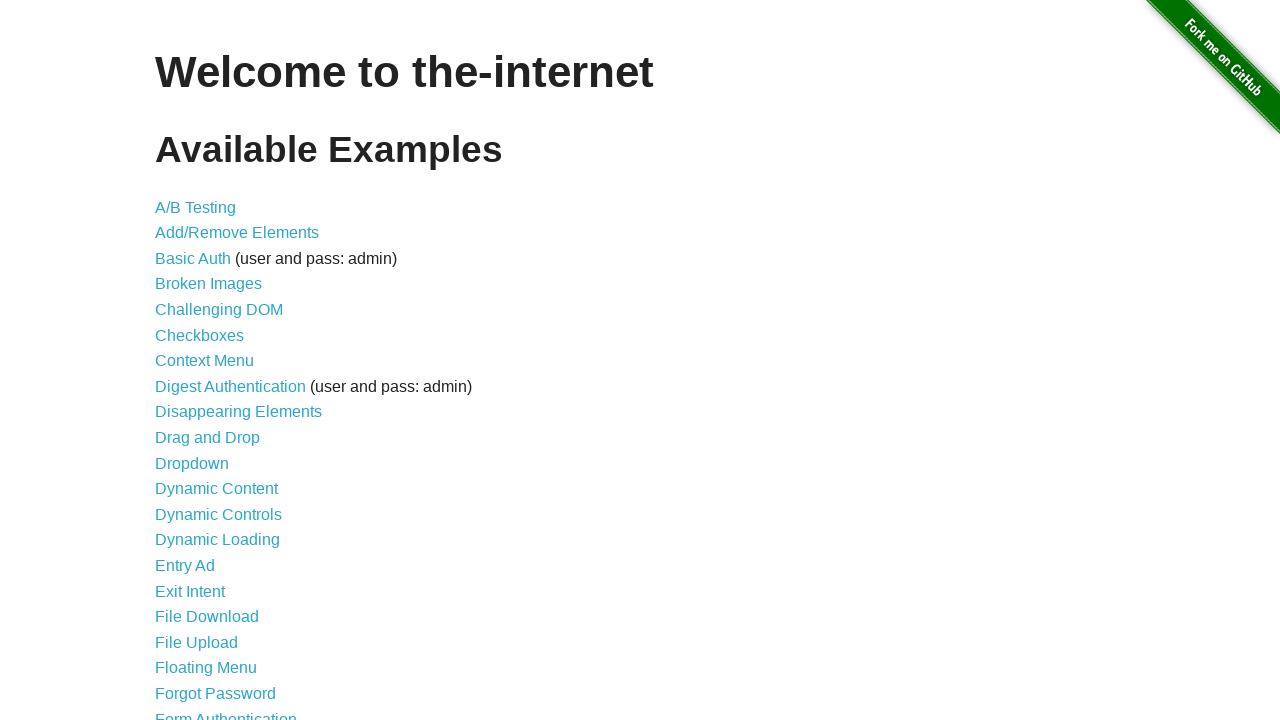

Clicked on Context Menu link from the homepage at (204, 361) on a[href='/context_menu']
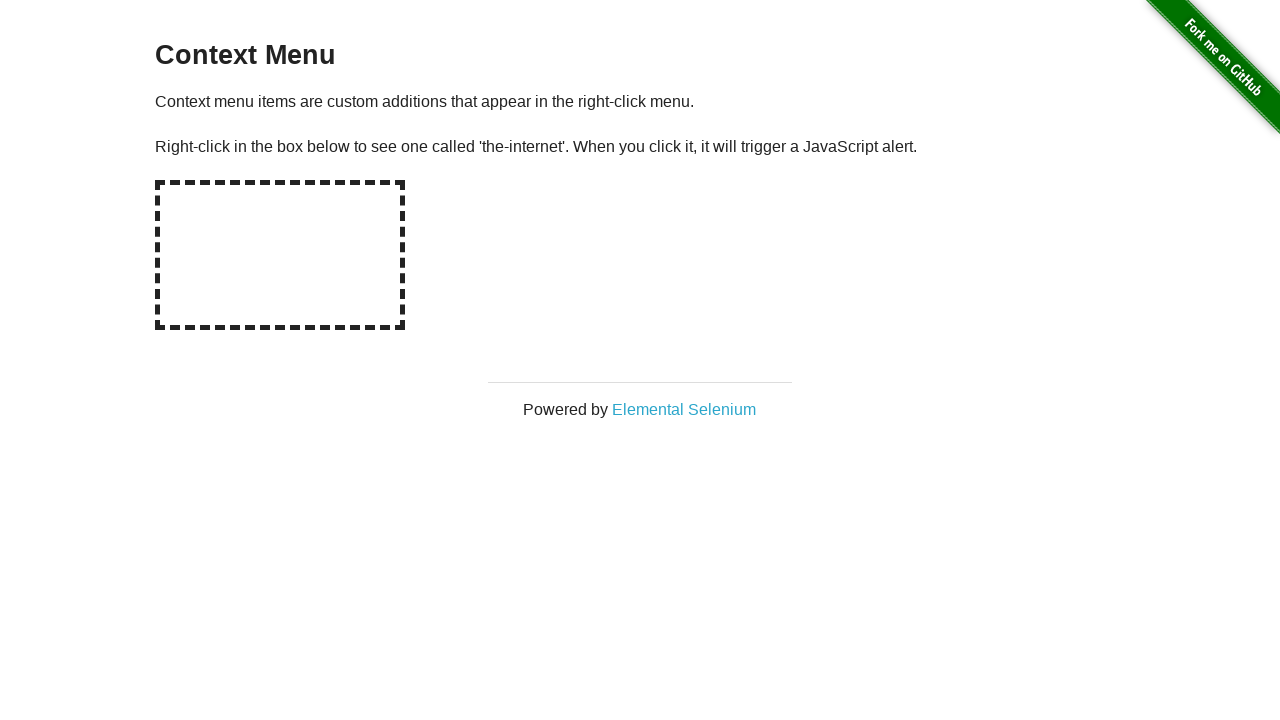

Context menu page loaded and hot-spot element is visible
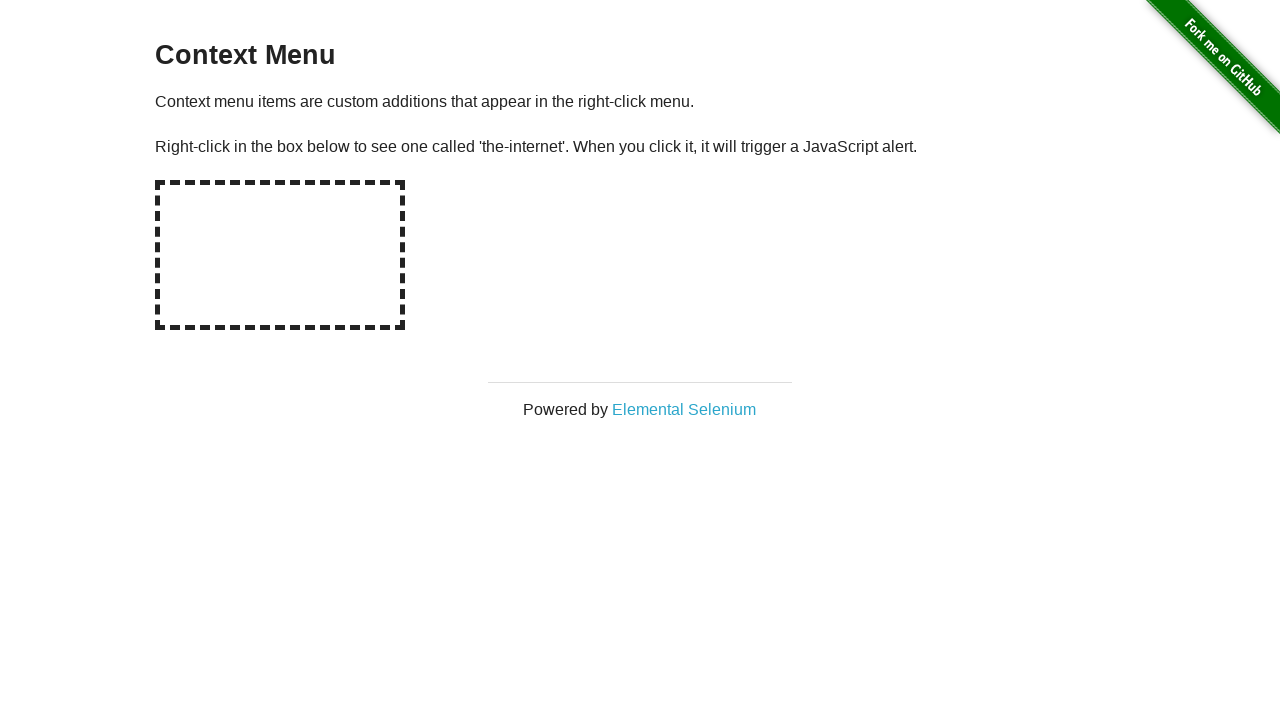

Right-clicked on the hot-spot area to trigger context menu at (280, 255) on #hot-spot
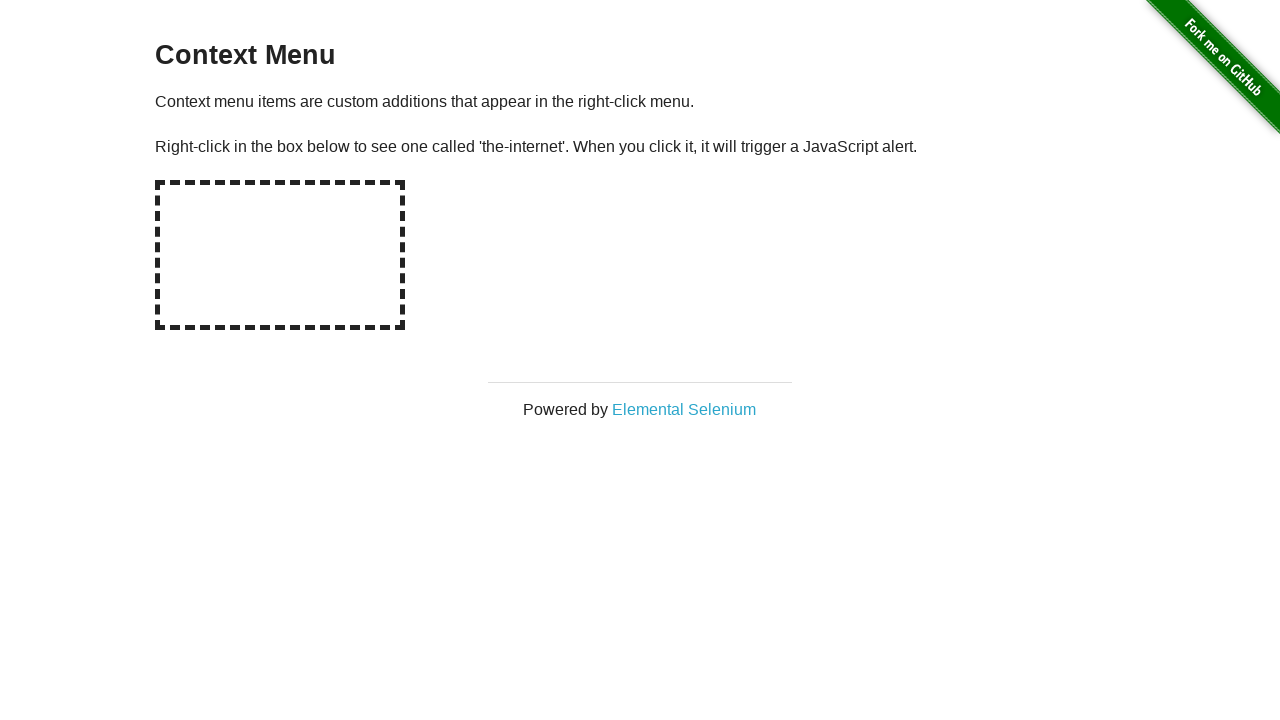

Set up dialog handler to accept alerts
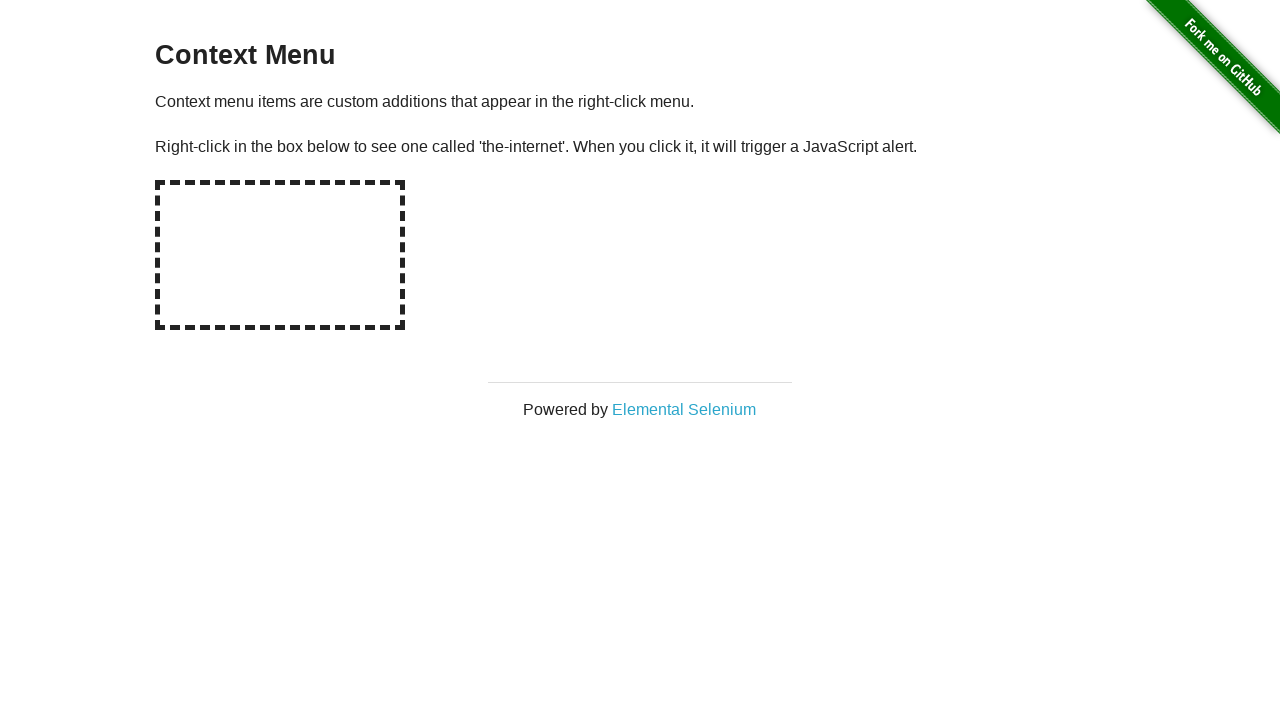

Right-clicked again on hot-spot to verify context menu behavior at (280, 255) on #hot-spot
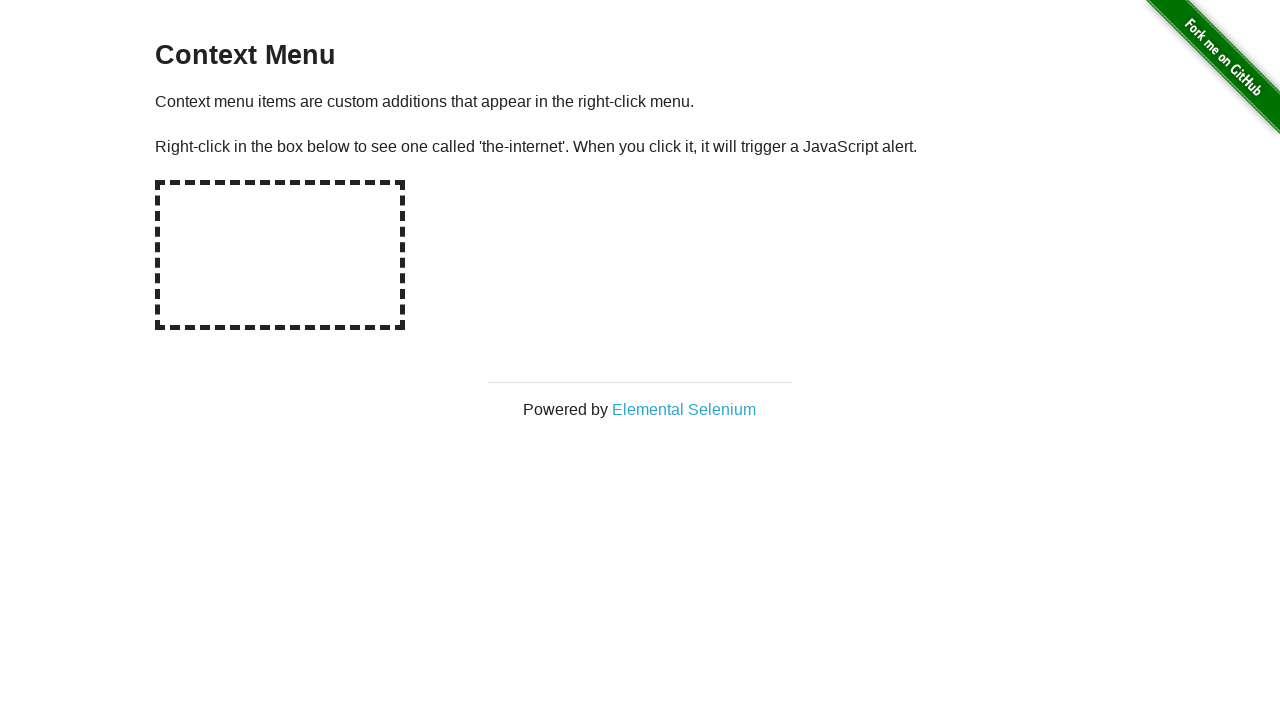

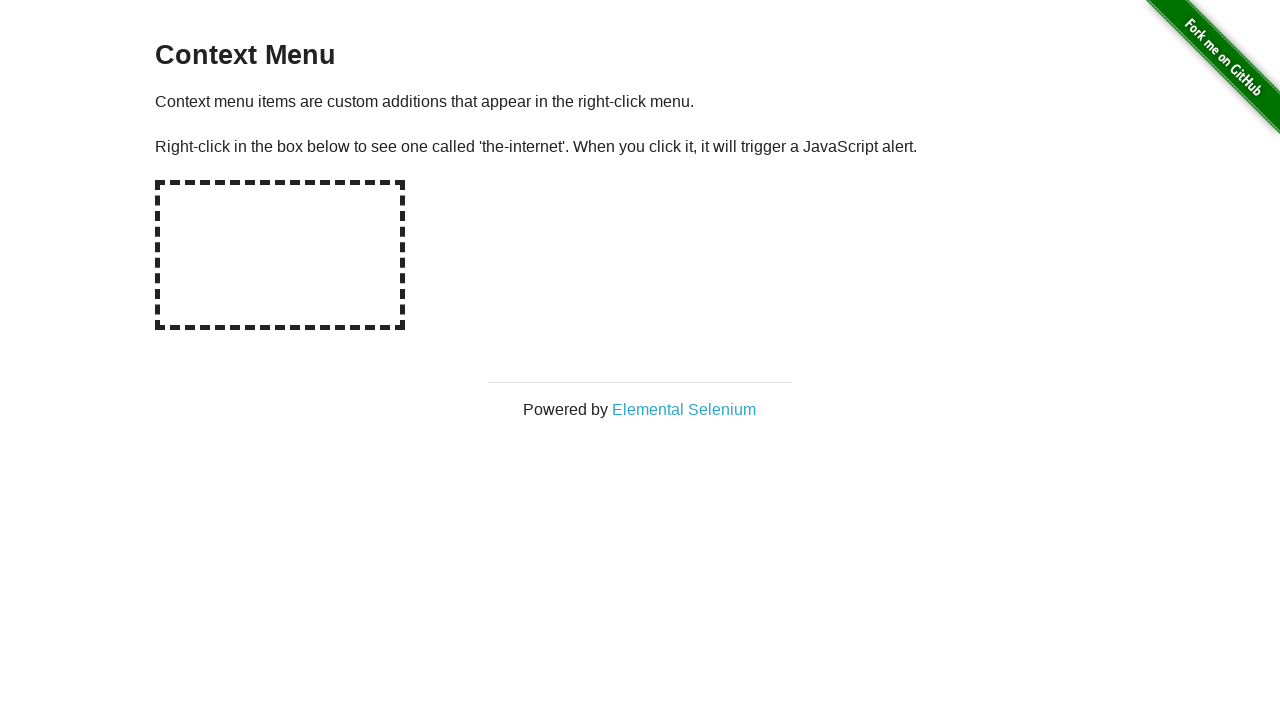